Navigates to Hacker News homepage and verifies that post elements are displayed, then clicks on the "More" link to navigate to the next page of posts.

Starting URL: https://news.ycombinator.com/

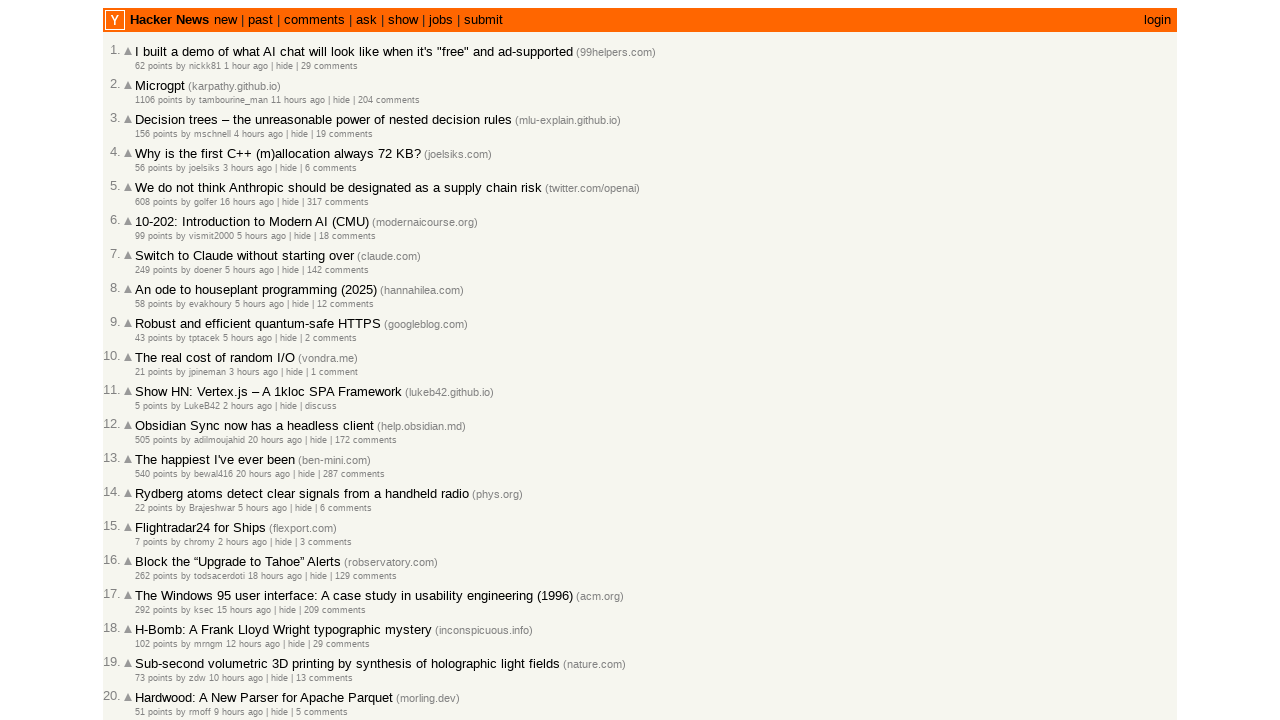

Waited for main post elements to load on Hacker News homepage
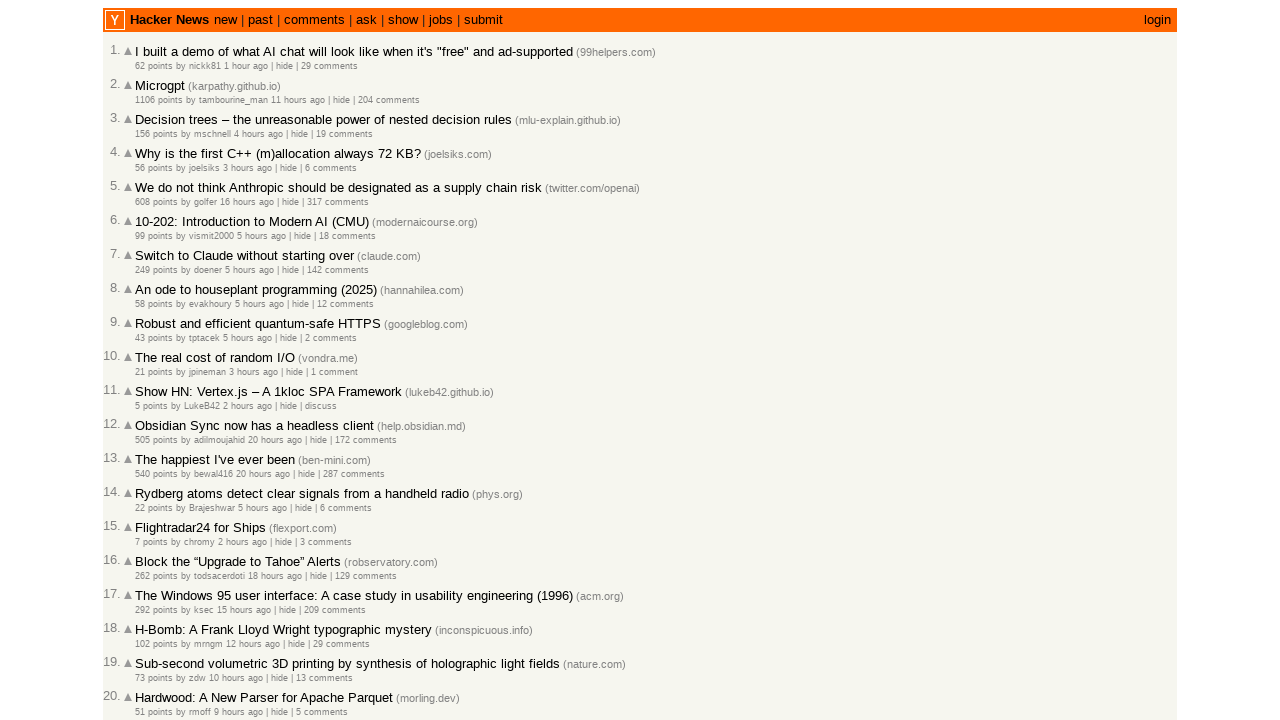

Verified post title links are displayed
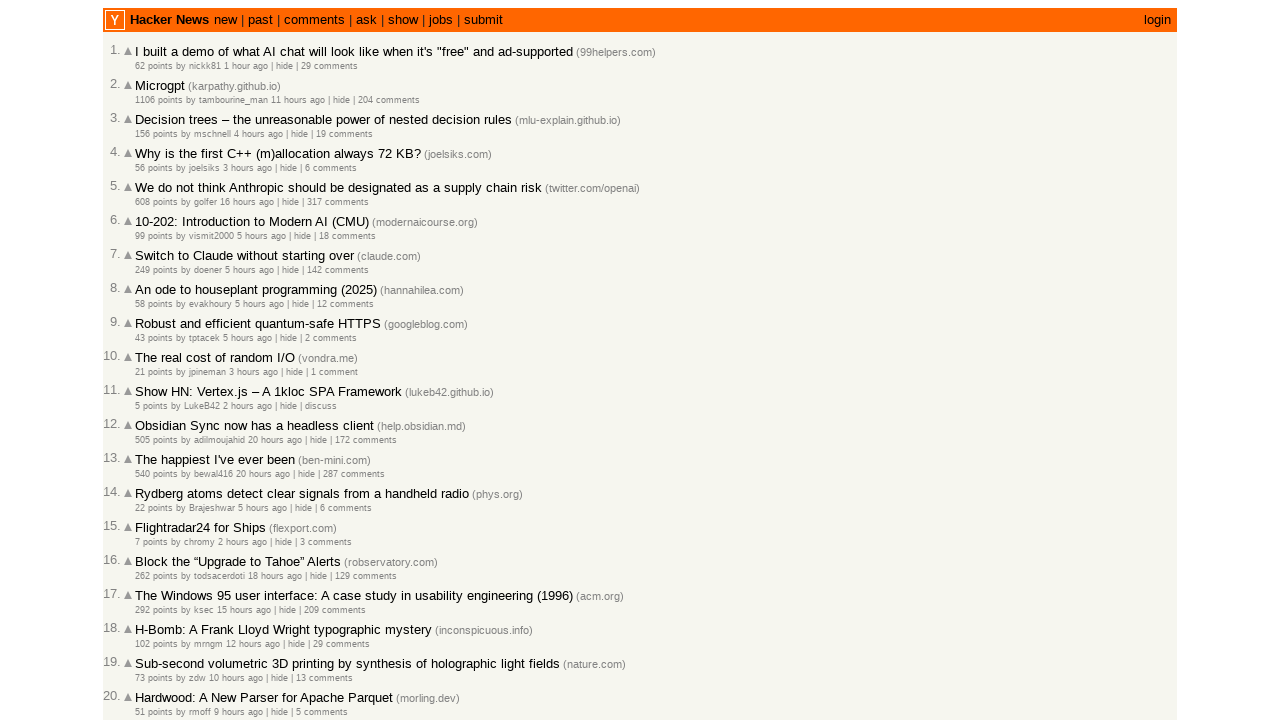

Clicked the 'More' link to navigate to next page of posts at (149, 616) on .morelink
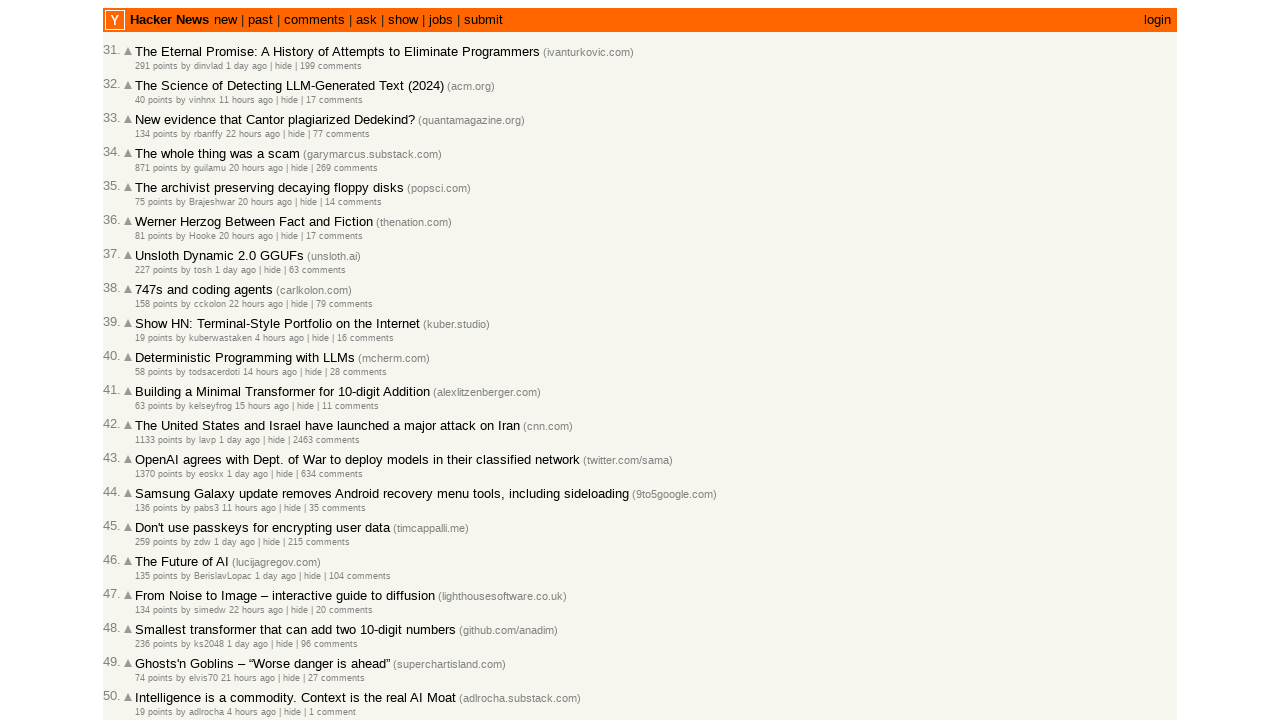

Waited for next page posts to load
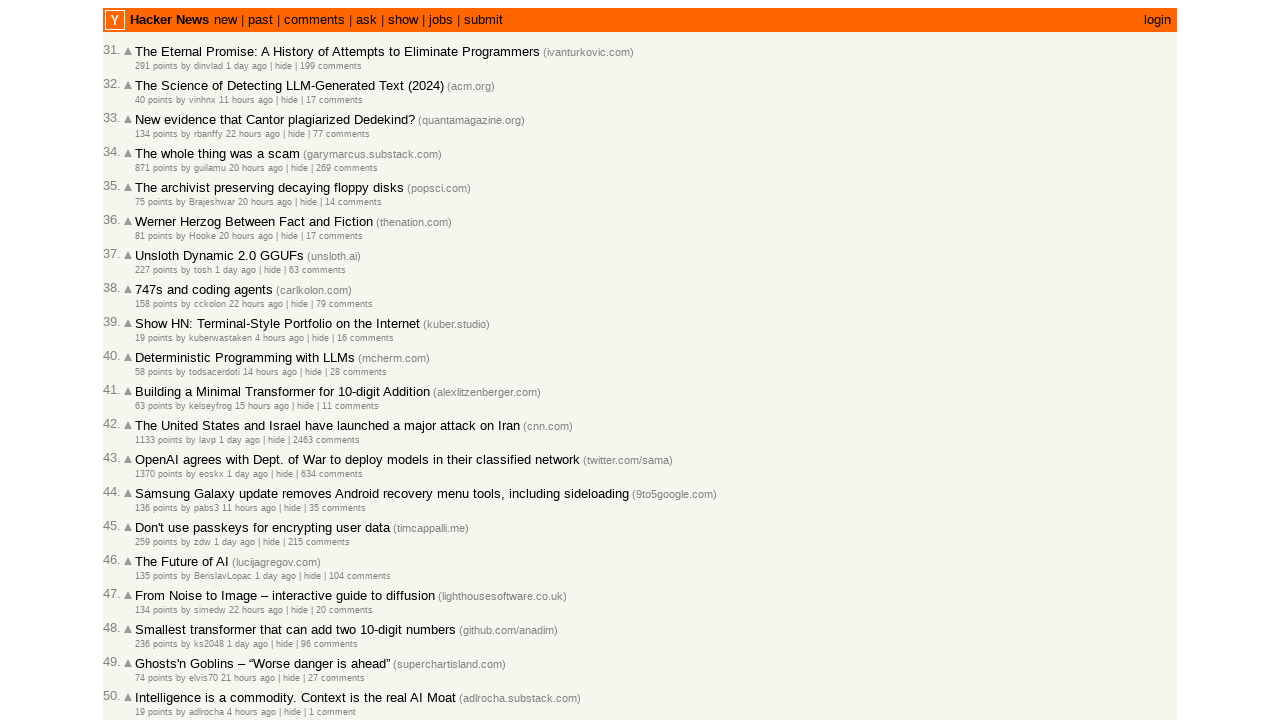

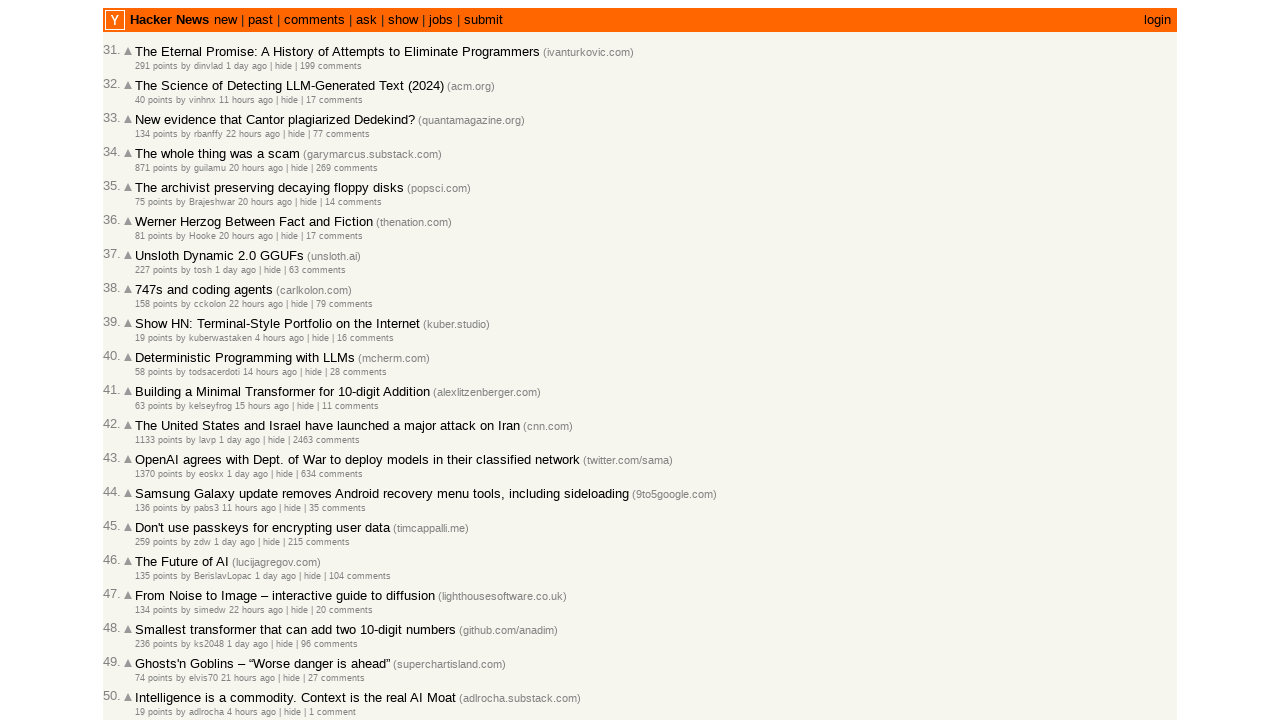